Navigates to a Selenium course content page, clicks on an accordion heading to expand it, then clicks on a link to open a PDF document containing interview questions.

Starting URL: http://greenstech.in/selenium-course-content.html

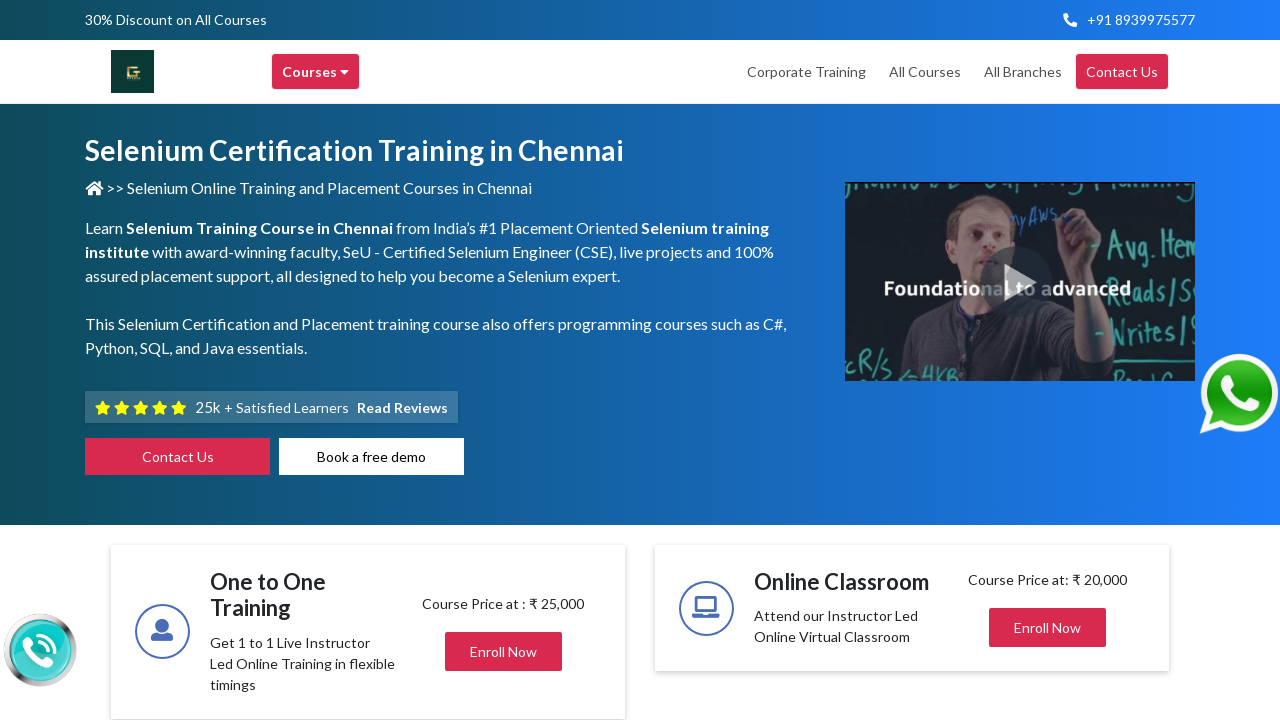

Clicked accordion heading to expand it at (1048, 361) on xpath=//div[@id='heading20']
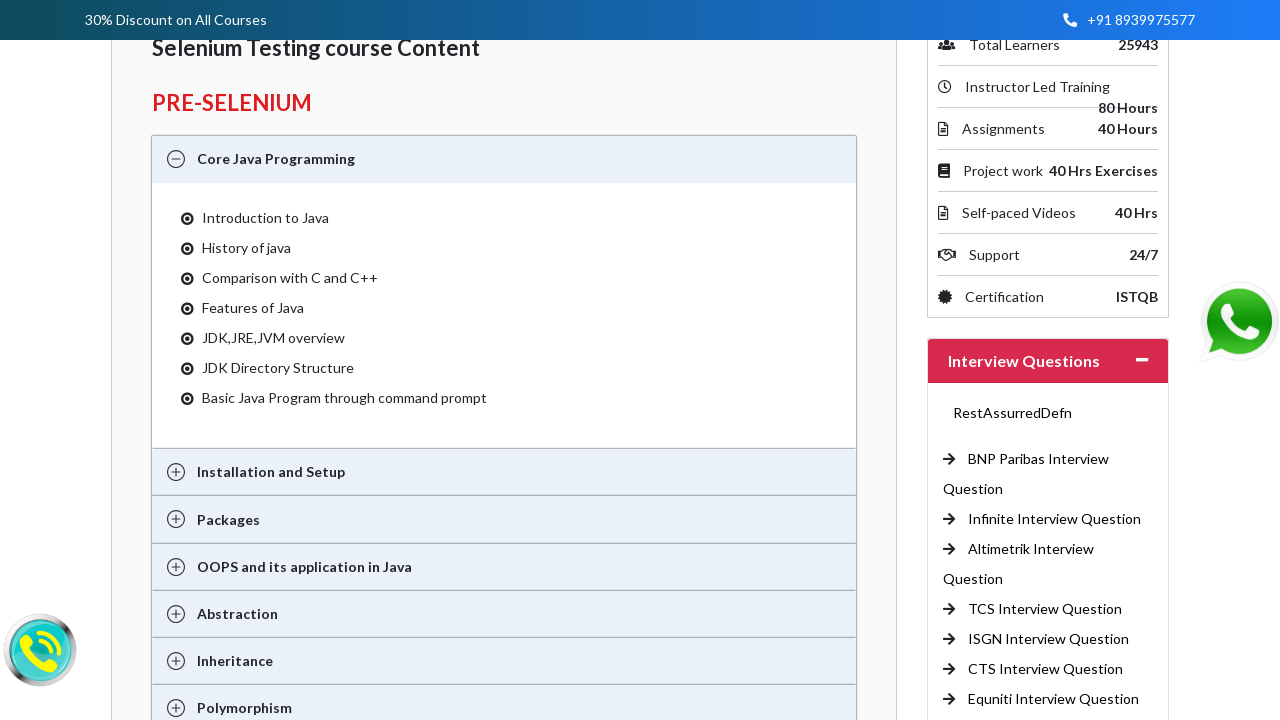

Clicked on PDF link for interview questions at (1046, 669) on xpath=//a[@href='http://traininginchennai.in/interview-questions/cts.pdf#toolbar
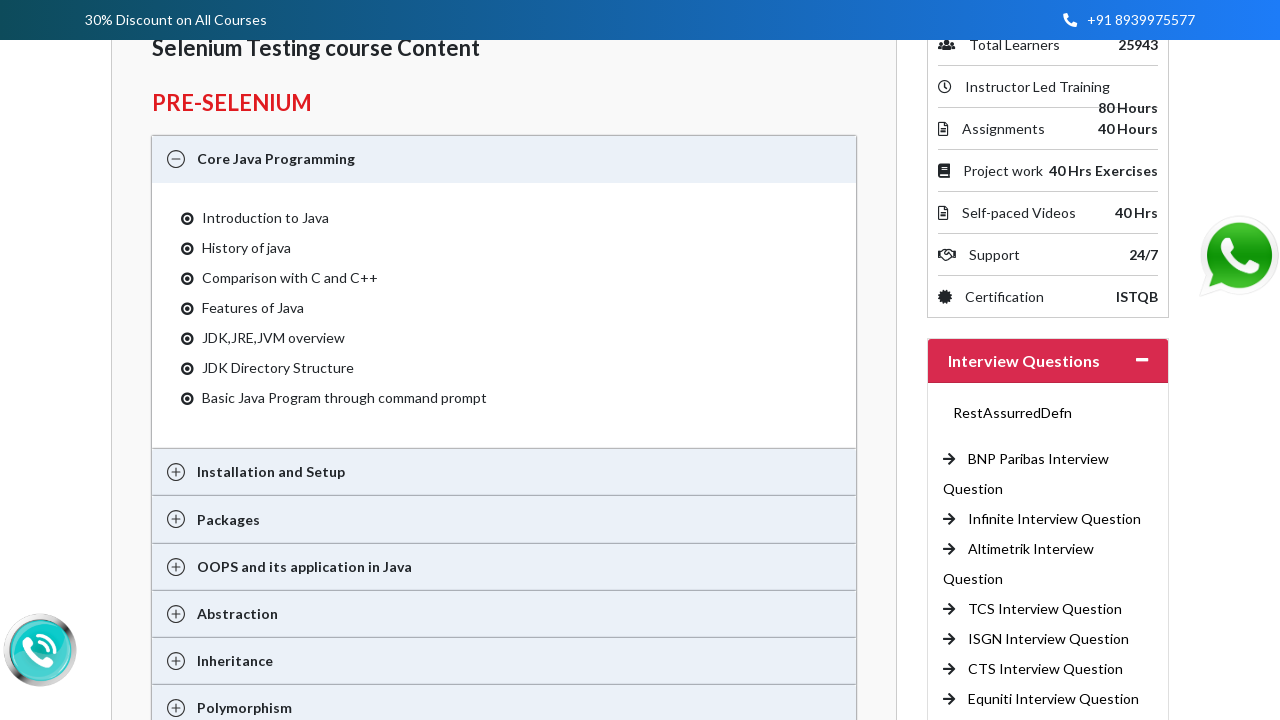

Waited for network to become idle
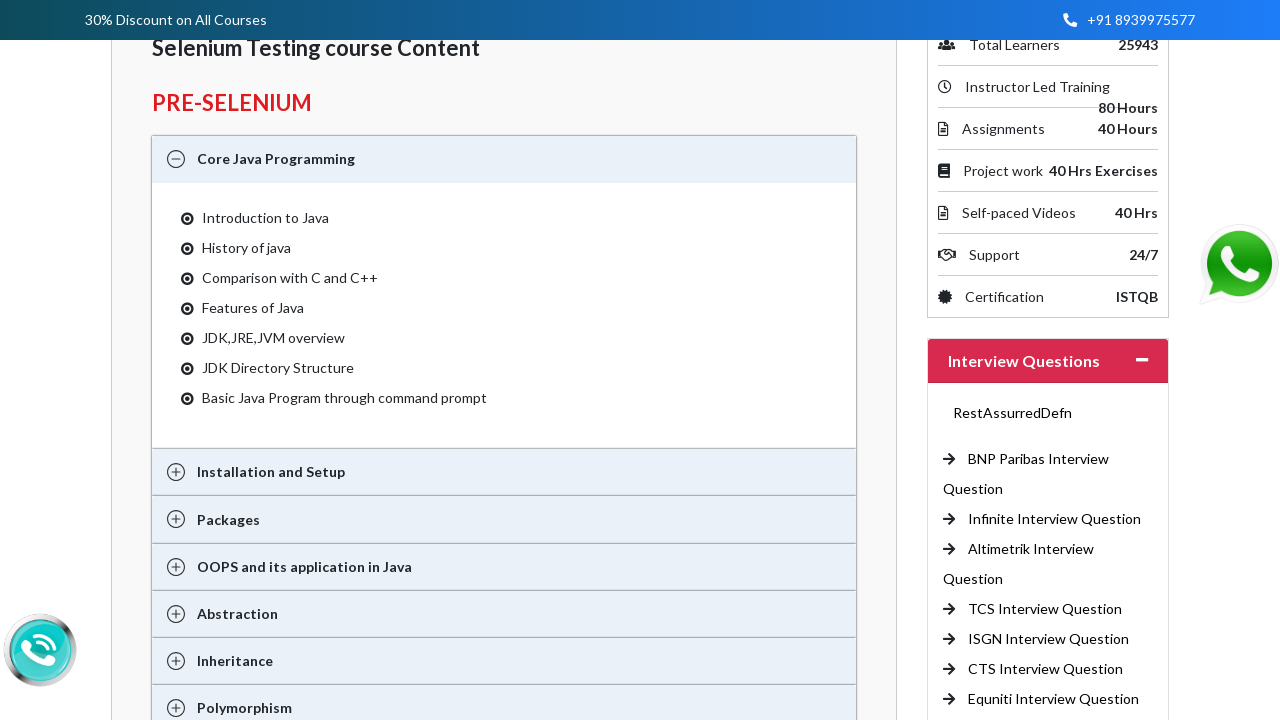

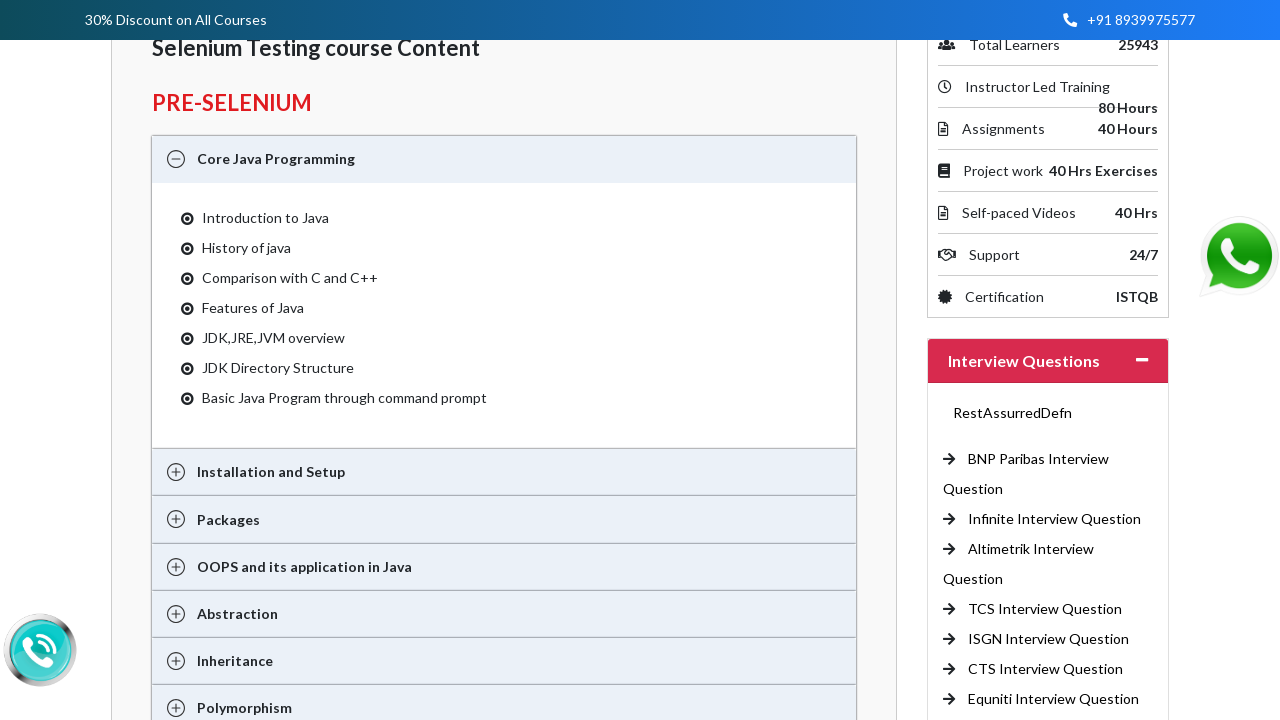